Scrolls down the page by 1500 pixels using JavaScript executor

Starting URL: http://www.techlearn.in

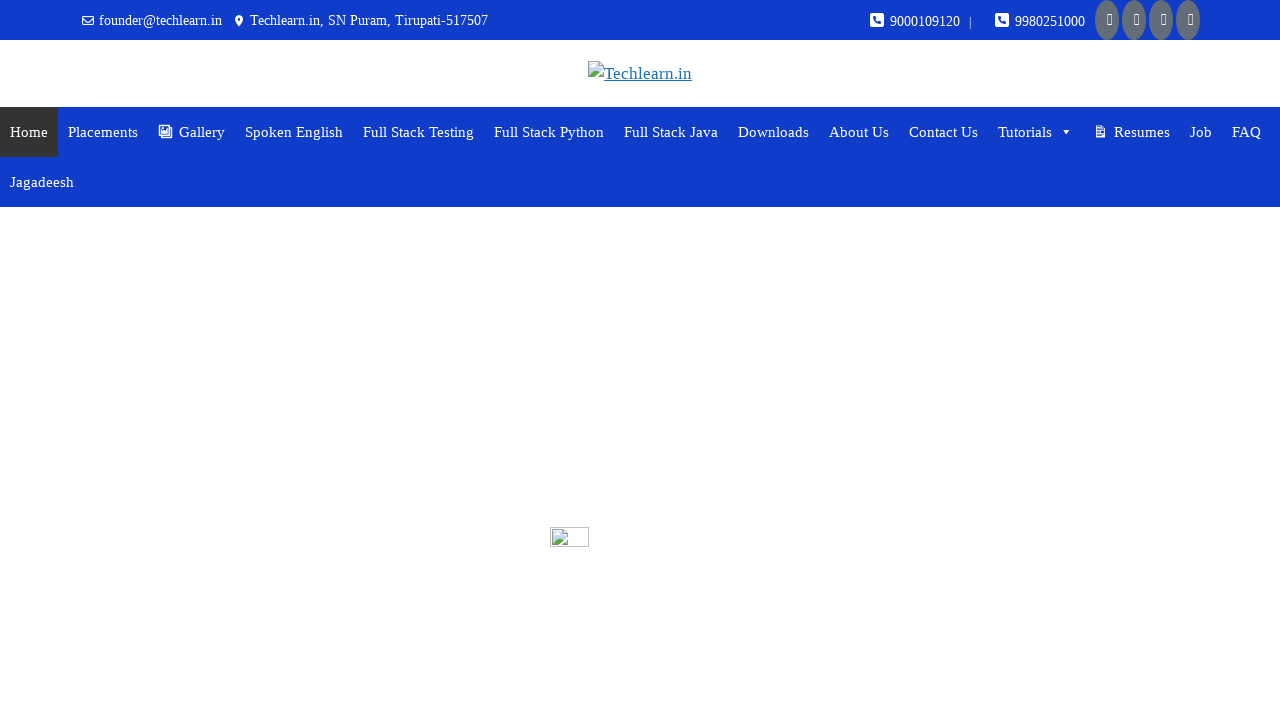

Navigated to http://www.techlearn.in
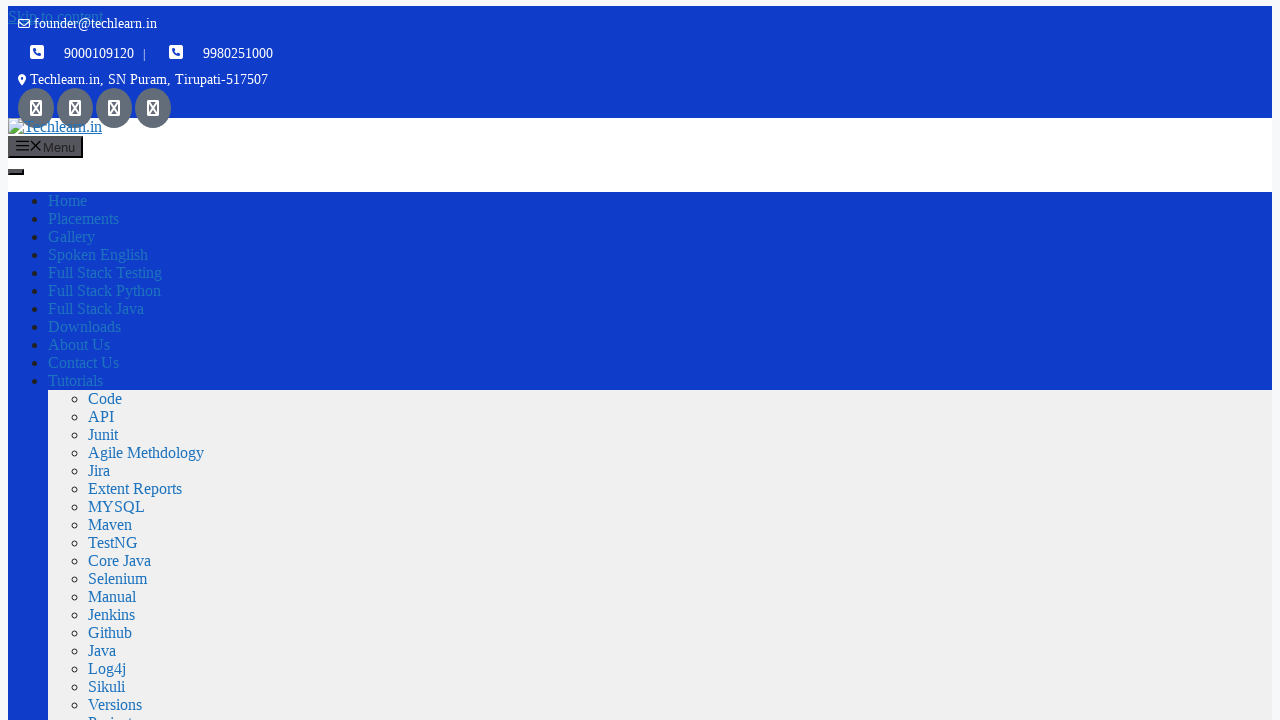

Scrolled down the page by 1500 pixels using JavaScript executor
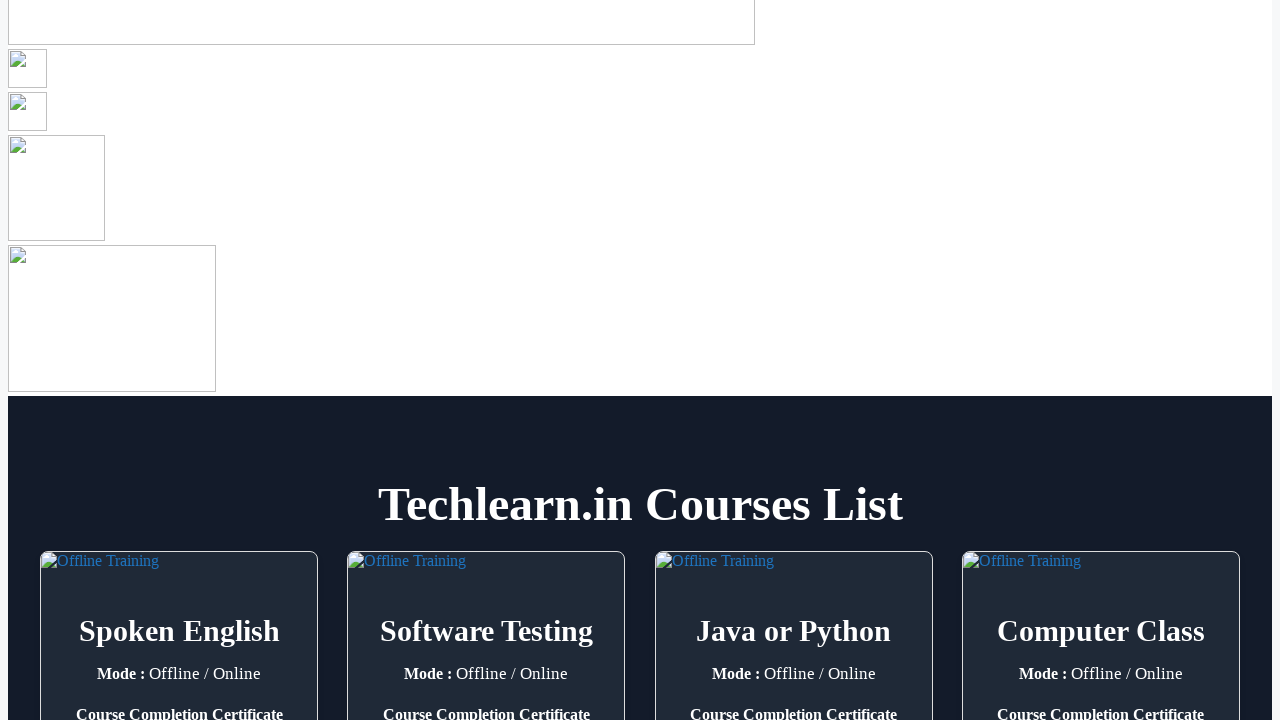

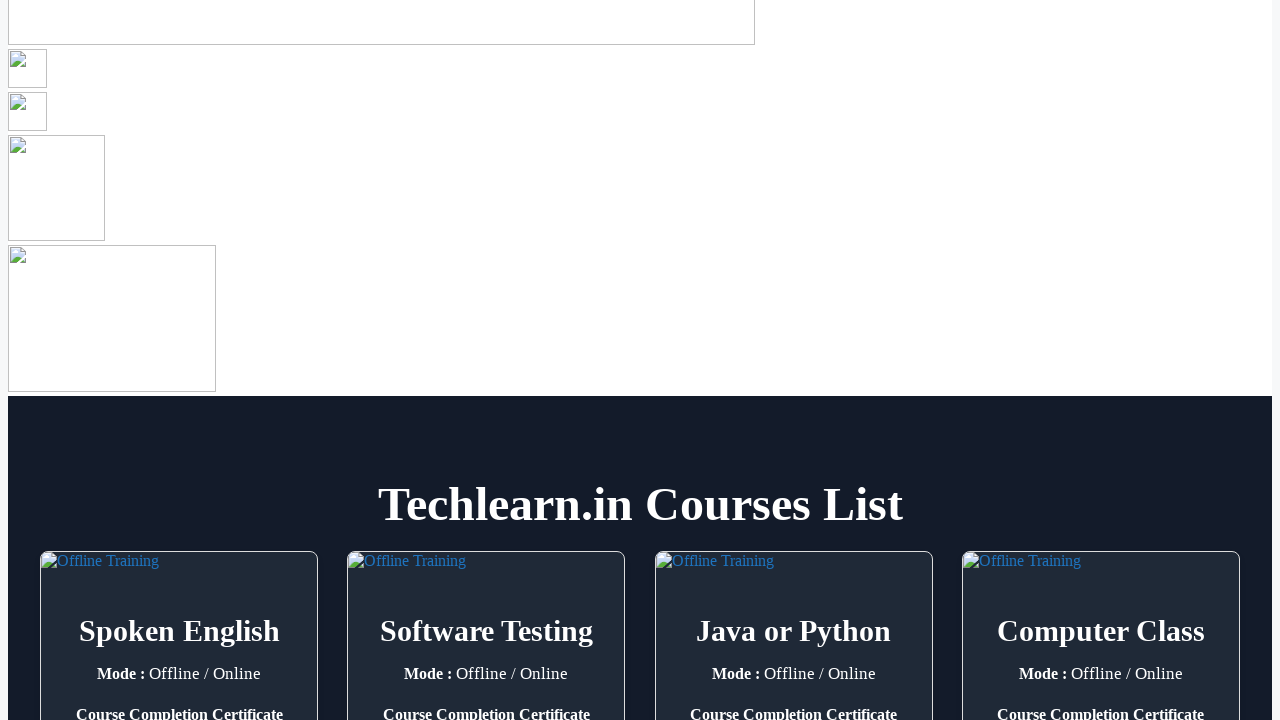